Tests flight booking form by selecting origin/destination cities, date, passenger count, and submitting the search

Starting URL: https://rahulshettyacademy.com/dropdownsPractise/

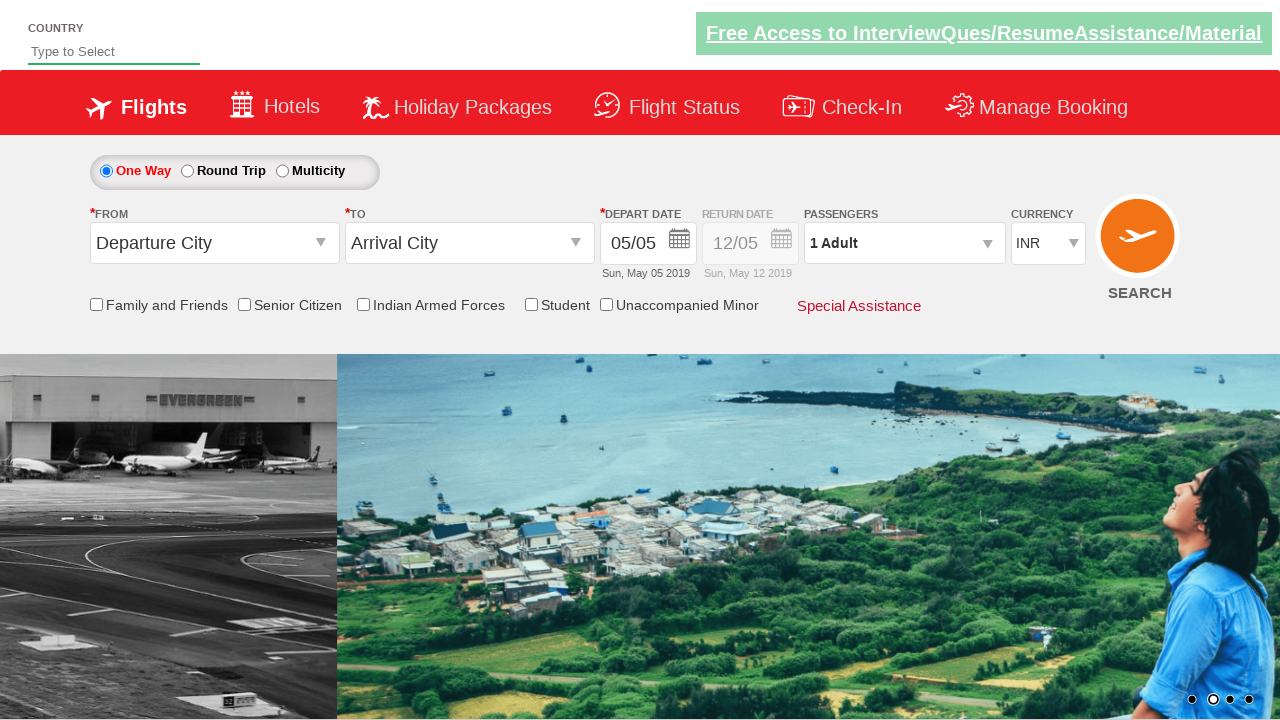

Filled autosuggest field with country code 'IN' on #autosuggest
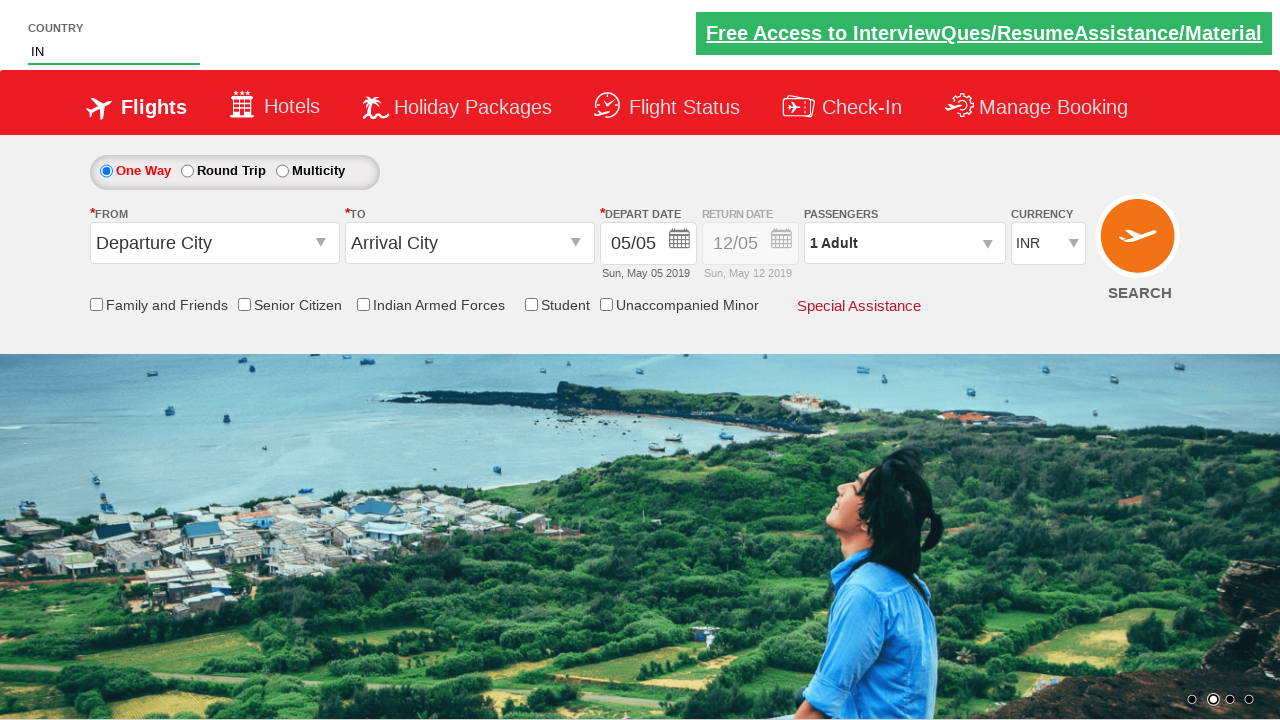

Country suggestions dropdown loaded
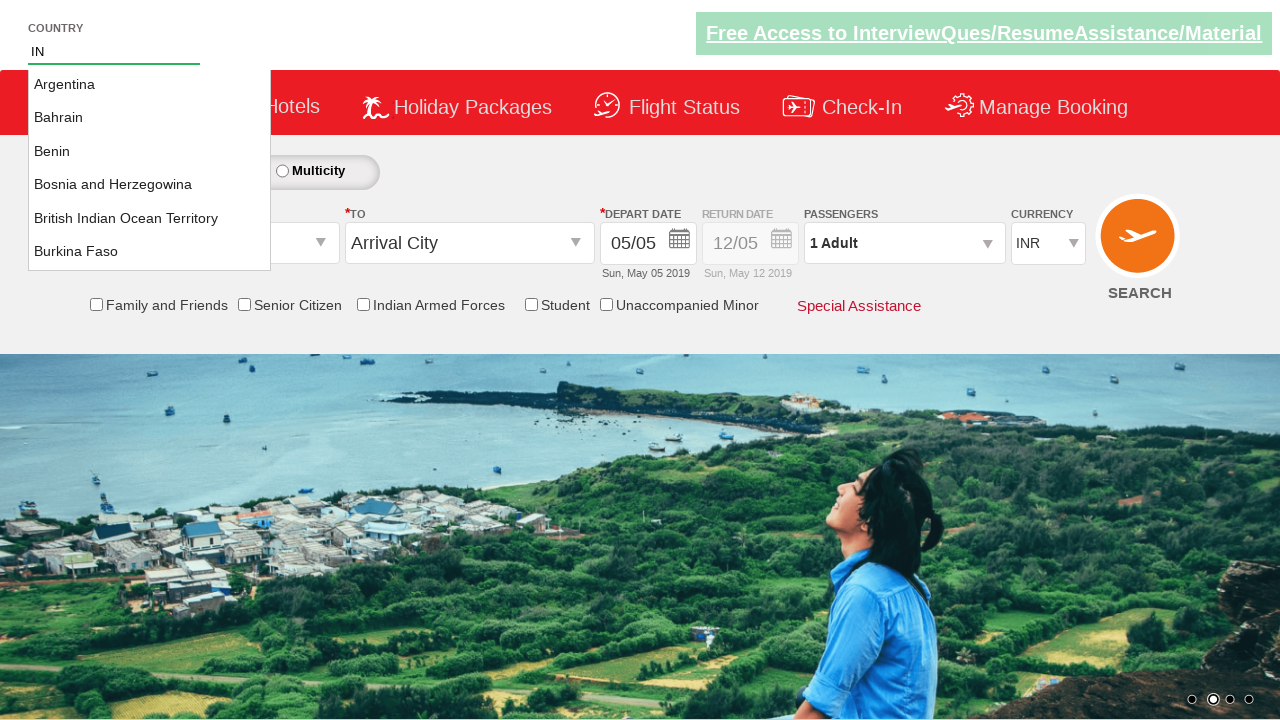

Selected 'India' from country suggestions at (150, 168) on .ui-corner-all >> nth=16
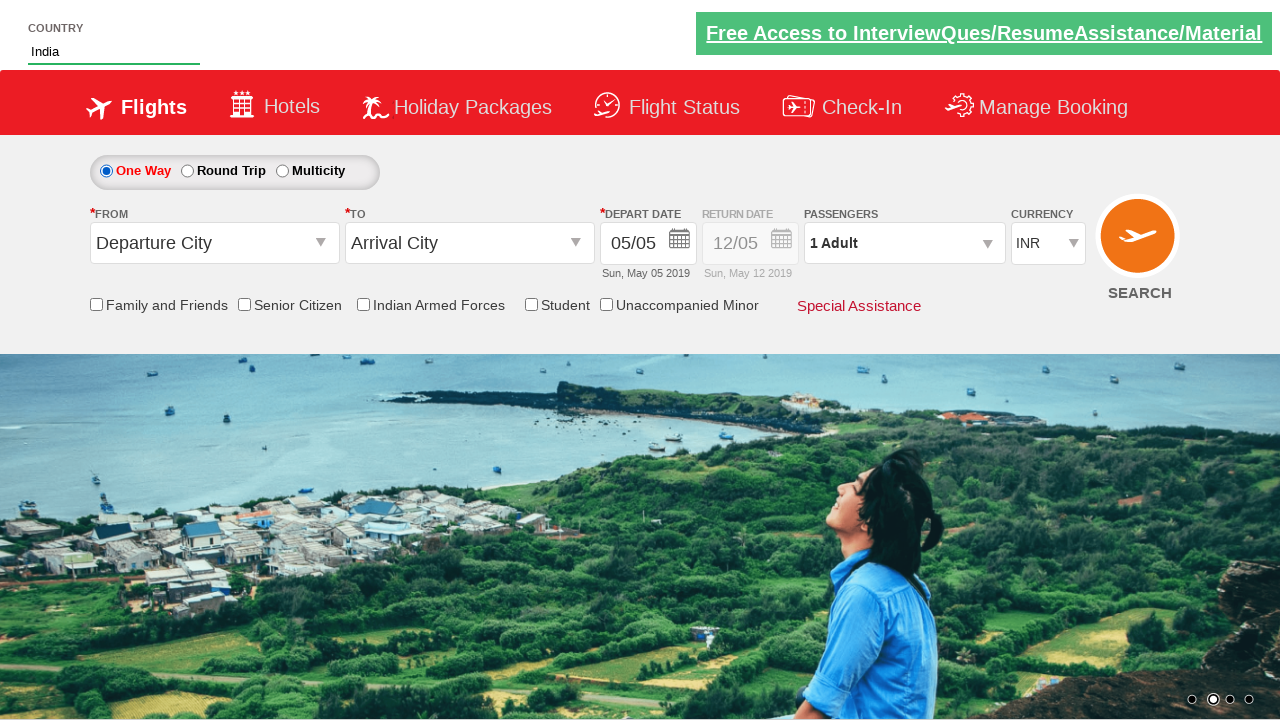

Selected 'Round Trip' option at (187, 171) on #ctl00_mainContent_rbtnl_Trip_1
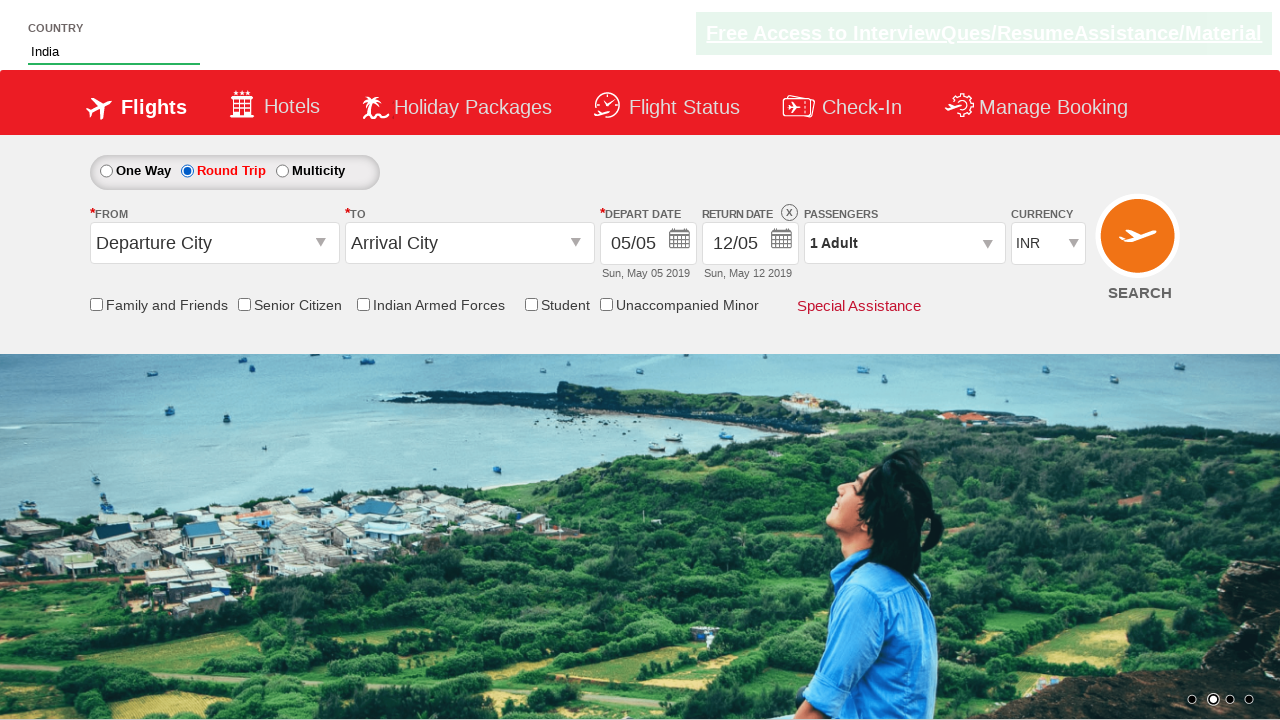

Clicked origin station dropdown at (214, 243) on #ctl00_mainContent_ddl_originStation1_CTXT
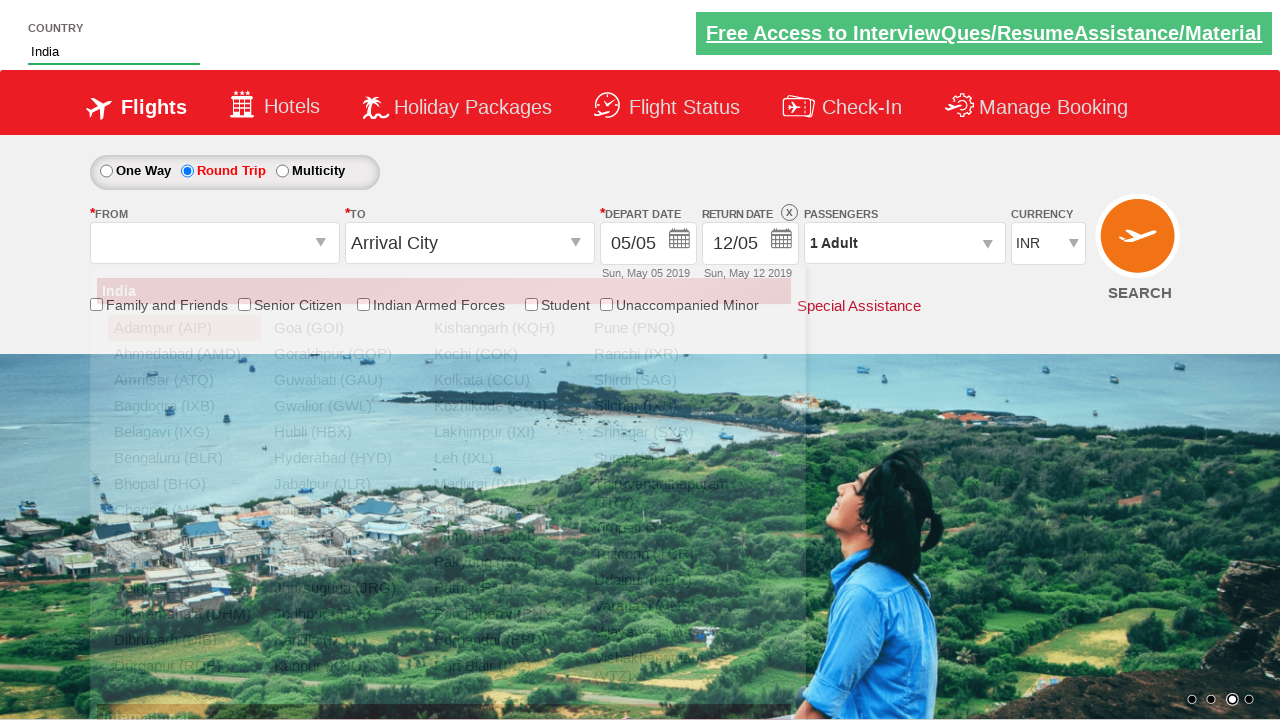

Selected GOI (Goa) as origin station at (344, 328) on xpath=//div[@id='glsctl00_mainContent_ddl_originStation1_CTNR']//a[@value='GOI']
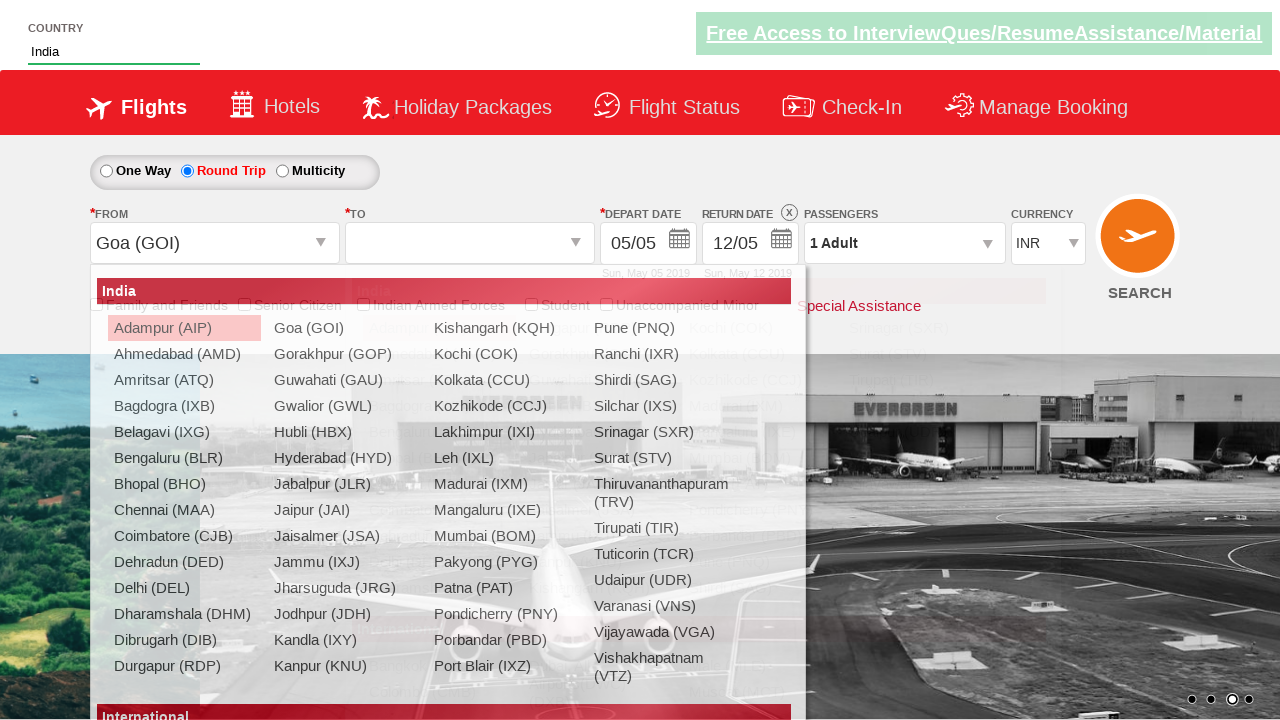

Selected BOM (Mumbai) as destination station at (759, 458) on xpath=//div[@id='glsctl00_mainContent_ddl_destinationStation1_CTNR']//a[@value='
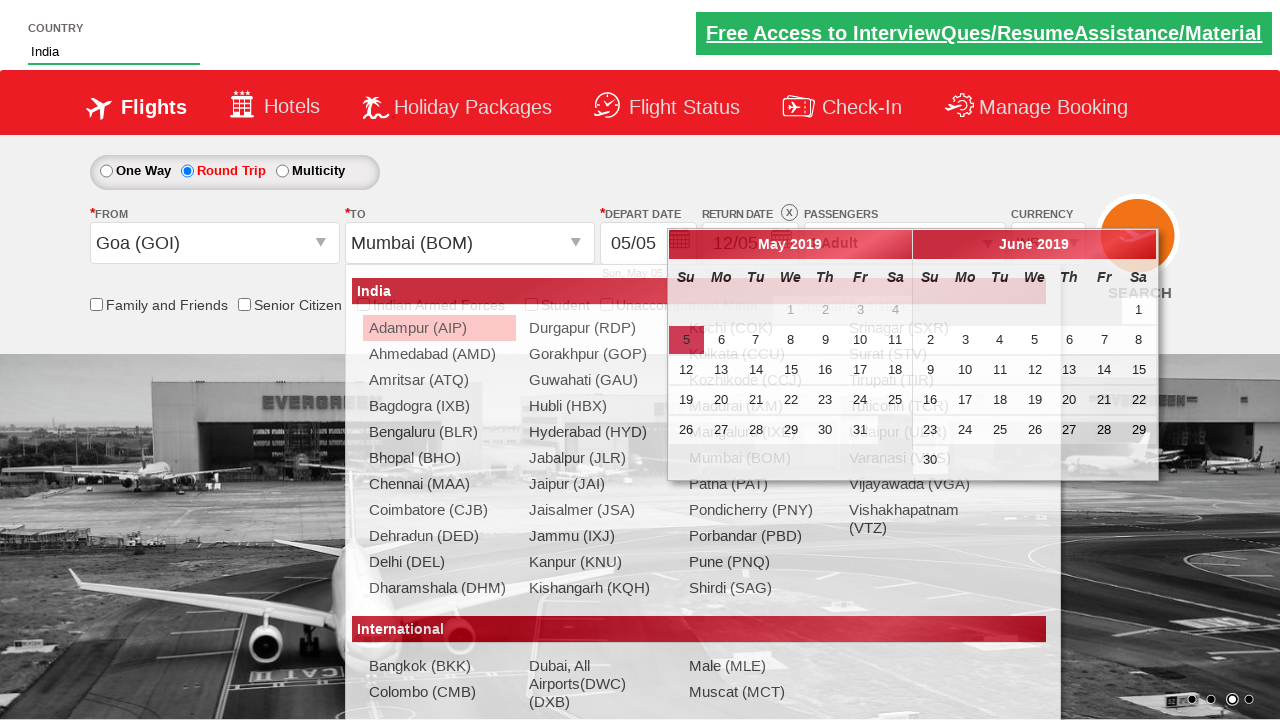

Selected travel date (2nd day of month) at (930, 340) on xpath=//div//tr/td/a[text()='2']
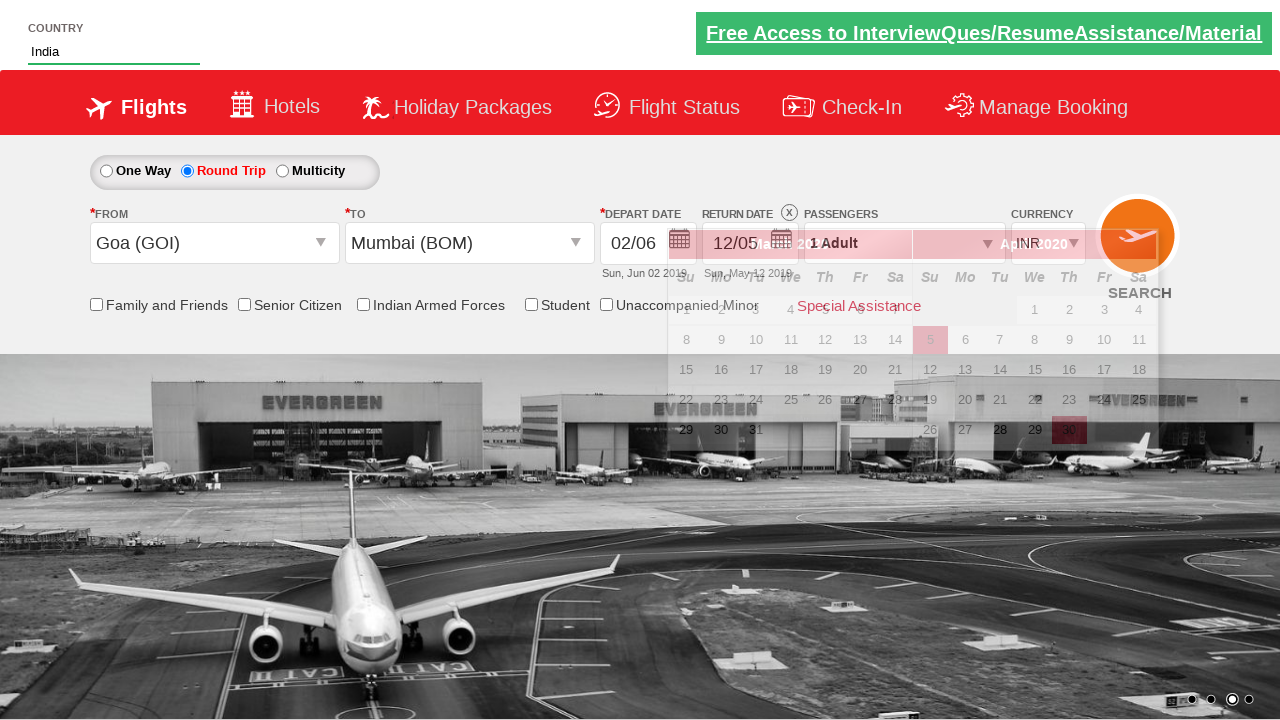

Opened passenger information dropdown at (904, 243) on #divpaxinfo
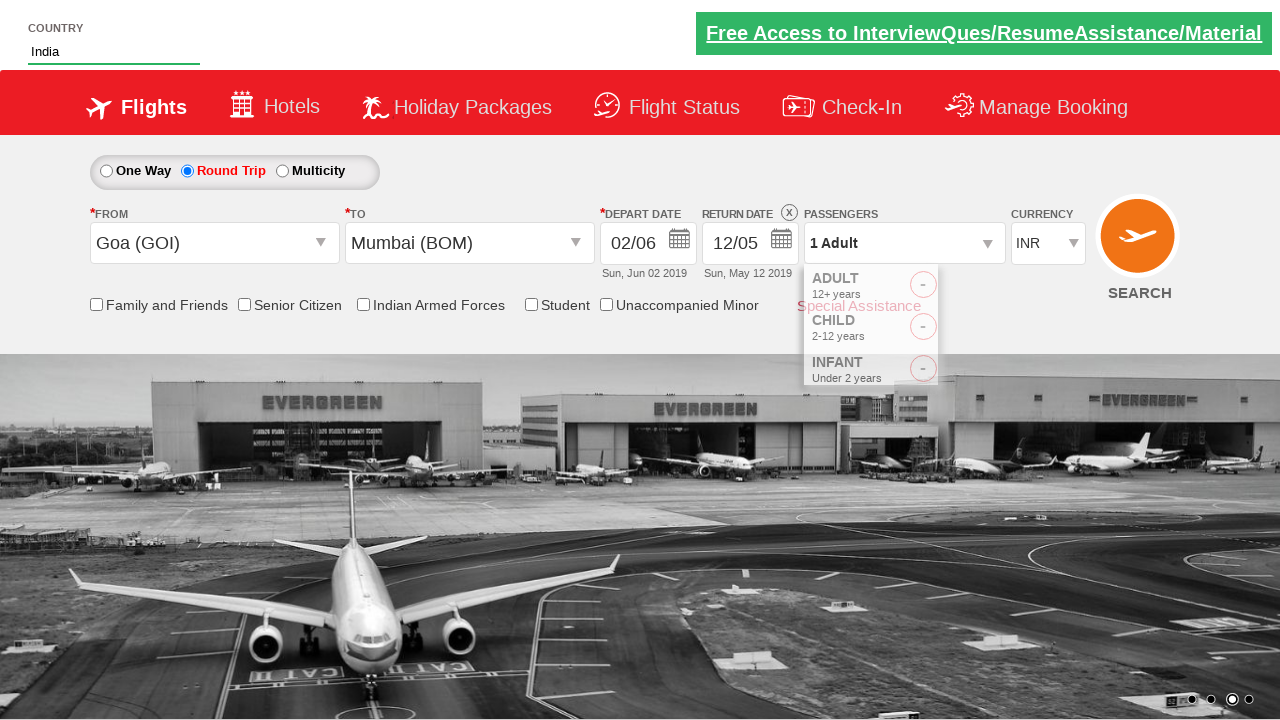

Incremented adult passenger count (iteration 1 of 5) at (982, 288) on #hrefIncAdt
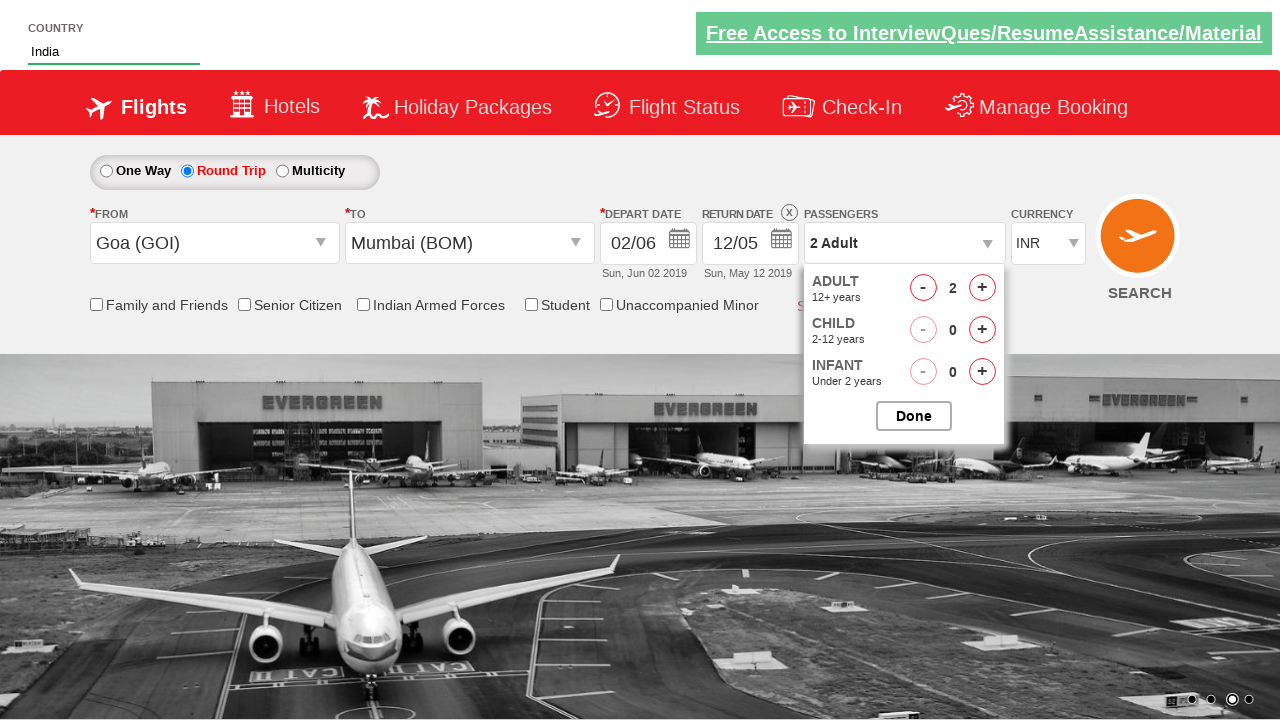

Incremented adult passenger count (iteration 2 of 5) at (982, 288) on #hrefIncAdt
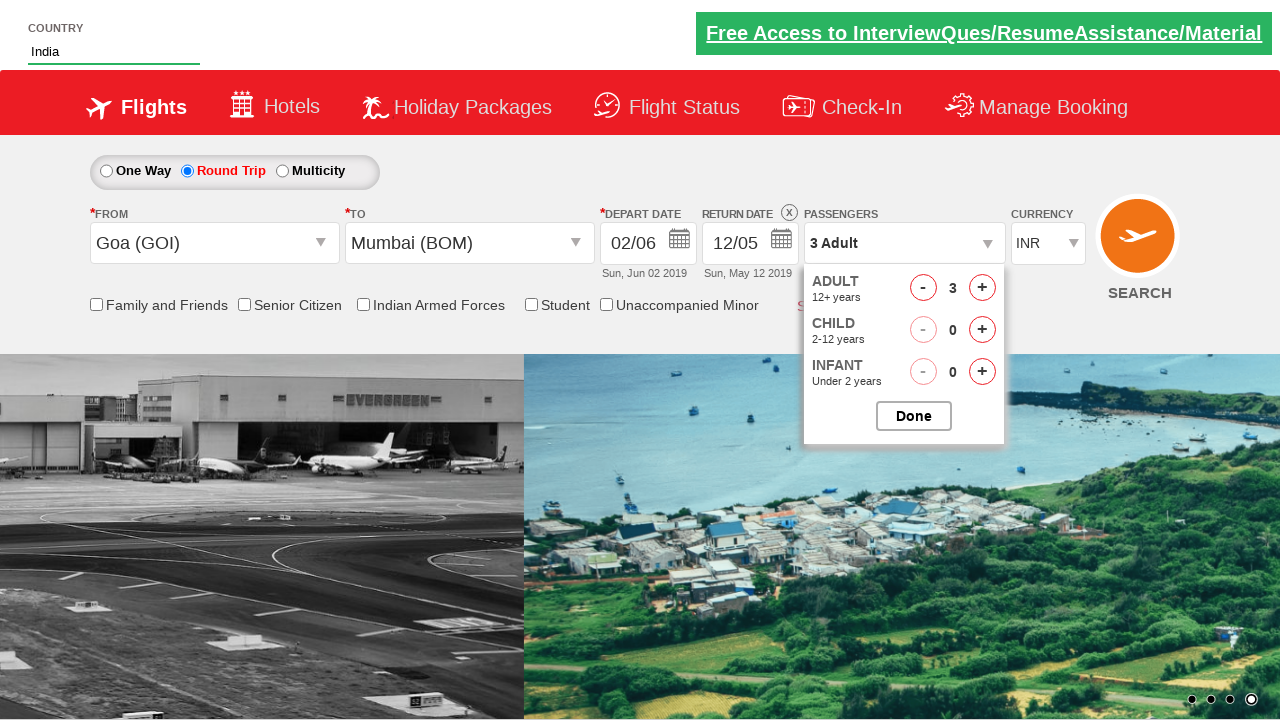

Incremented adult passenger count (iteration 3 of 5) at (982, 288) on #hrefIncAdt
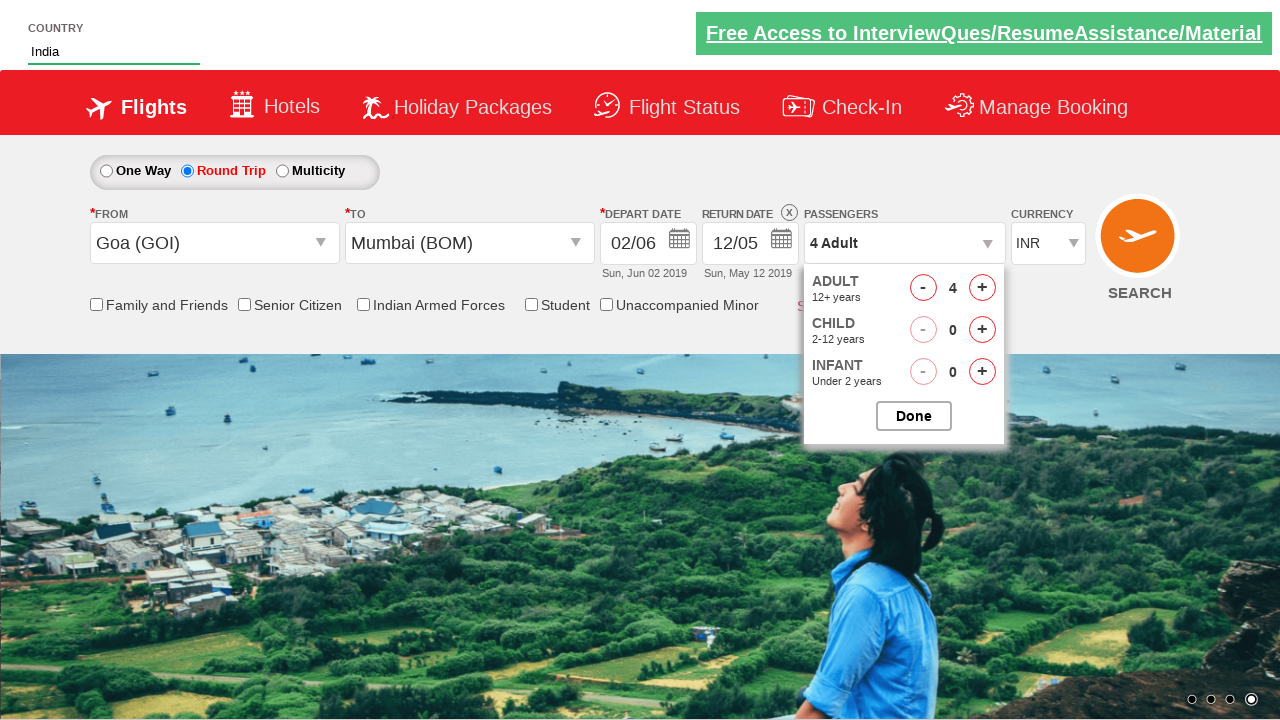

Incremented adult passenger count (iteration 4 of 5) at (982, 288) on #hrefIncAdt
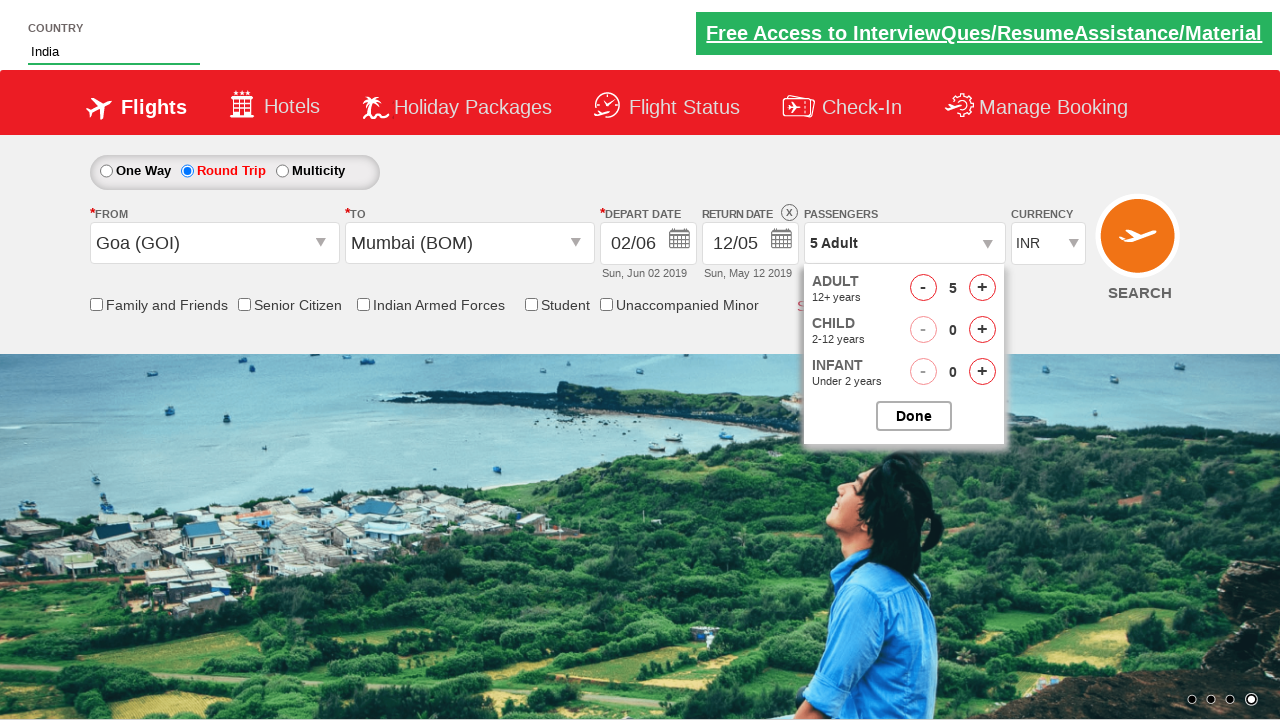

Incremented adult passenger count (iteration 5 of 5) at (982, 288) on #hrefIncAdt
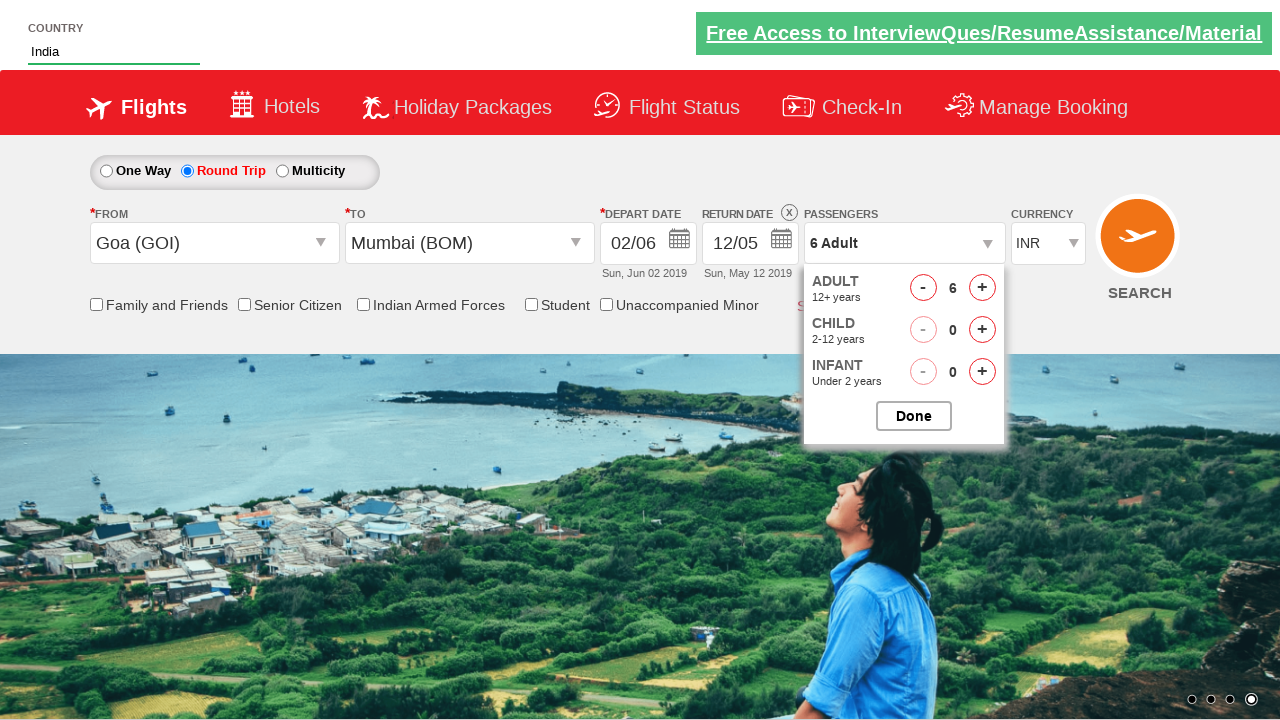

Closed passenger selection dropdown at (914, 416) on #btnclosepaxoption
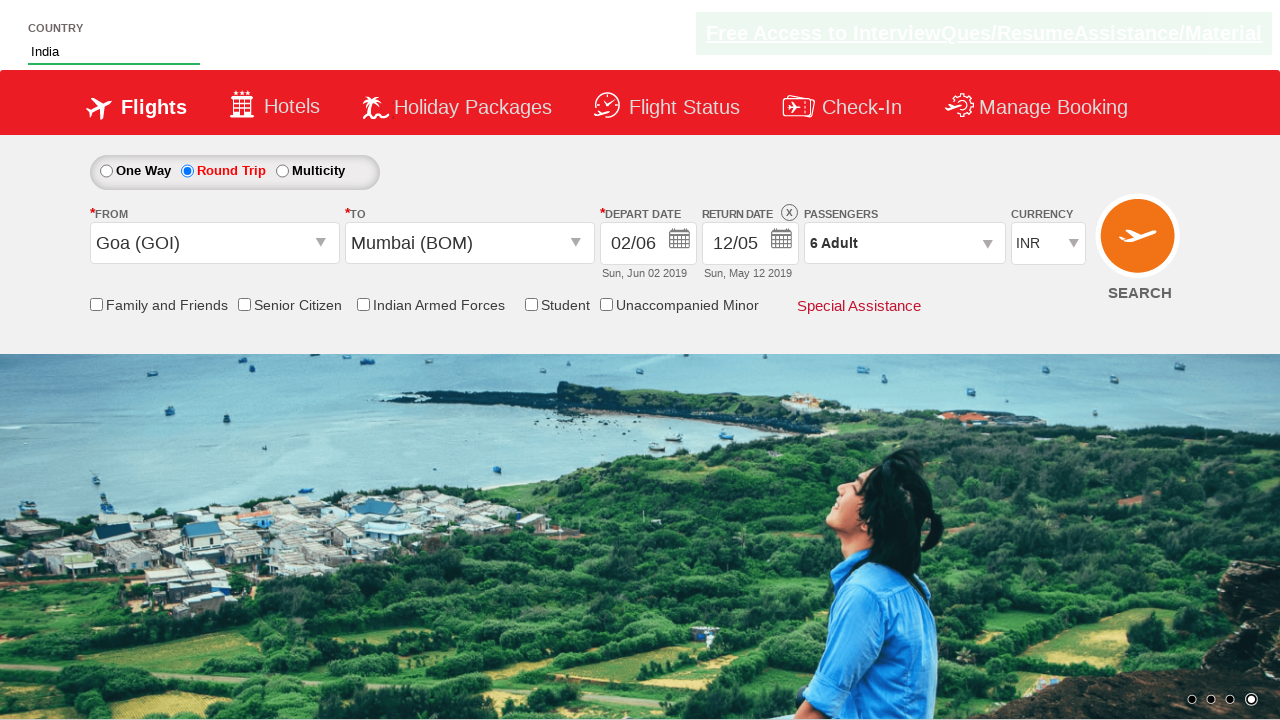

Checked 'Friends and Family' discount checkbox at (96, 304) on #ctl00_mainContent_chk_friendsandfamily
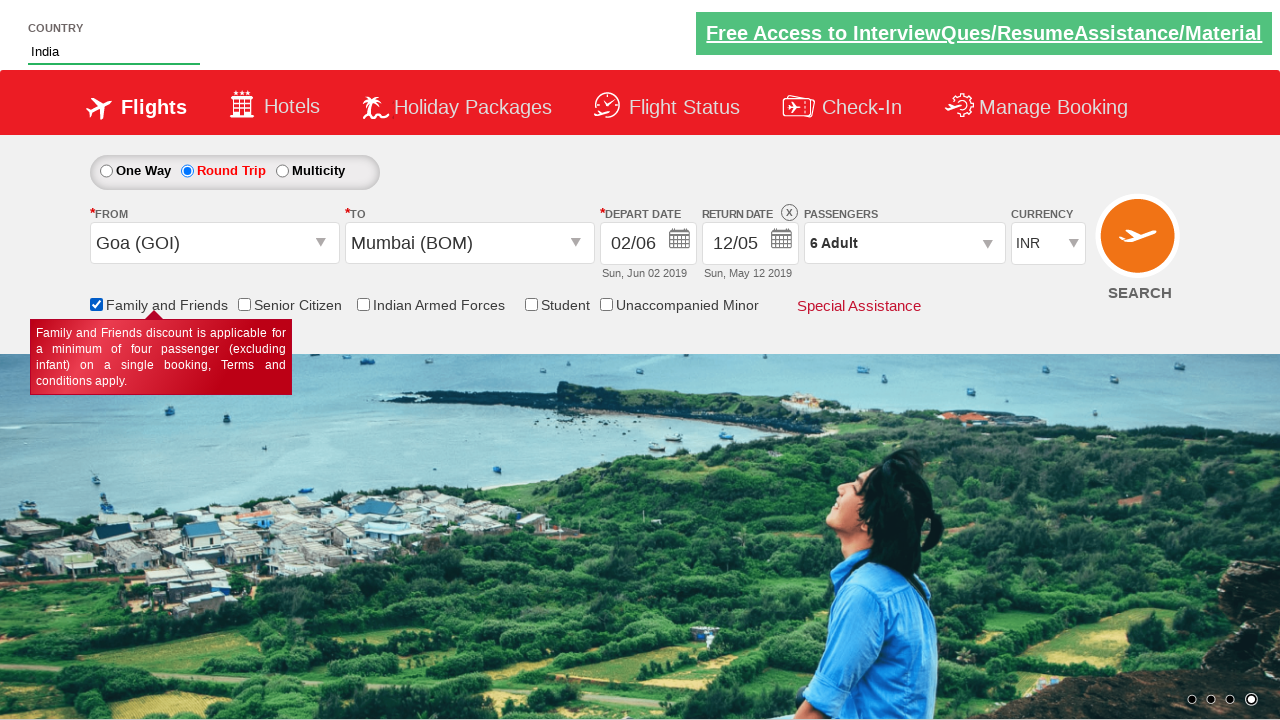

Submitted flight search form at (1140, 245) on input[name='ctl00$mainContent$btn_FindFlights']
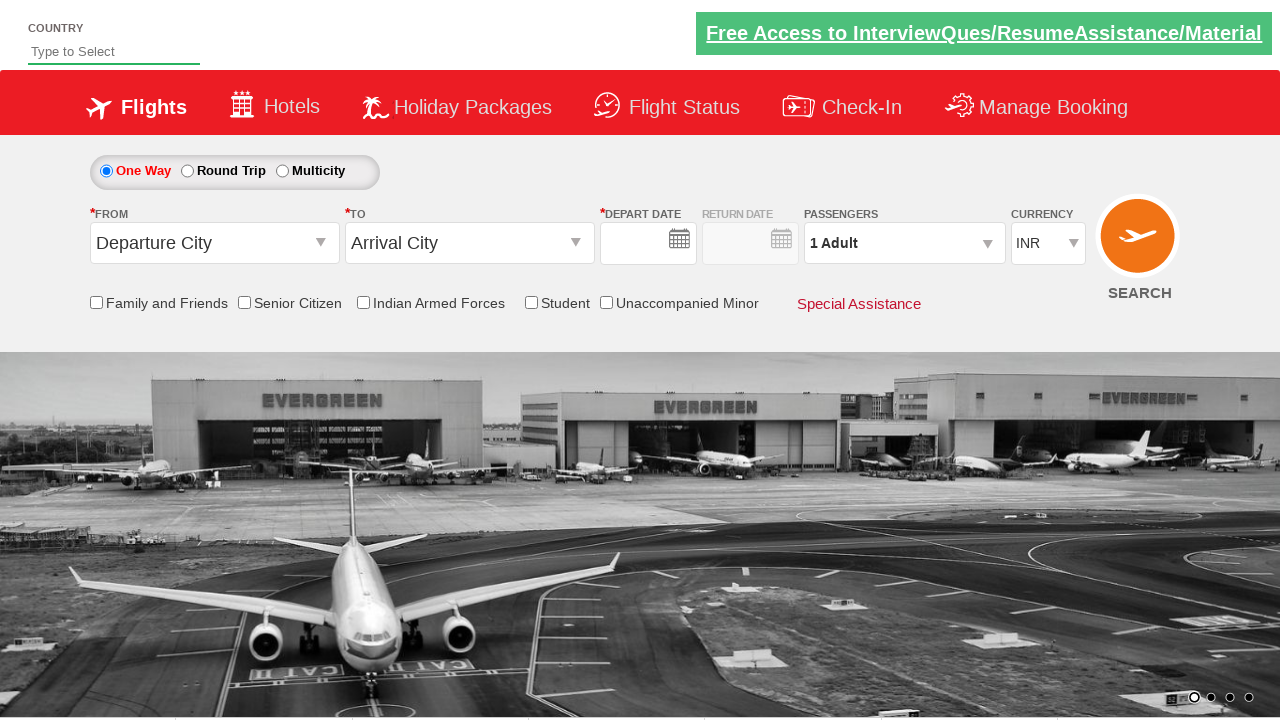

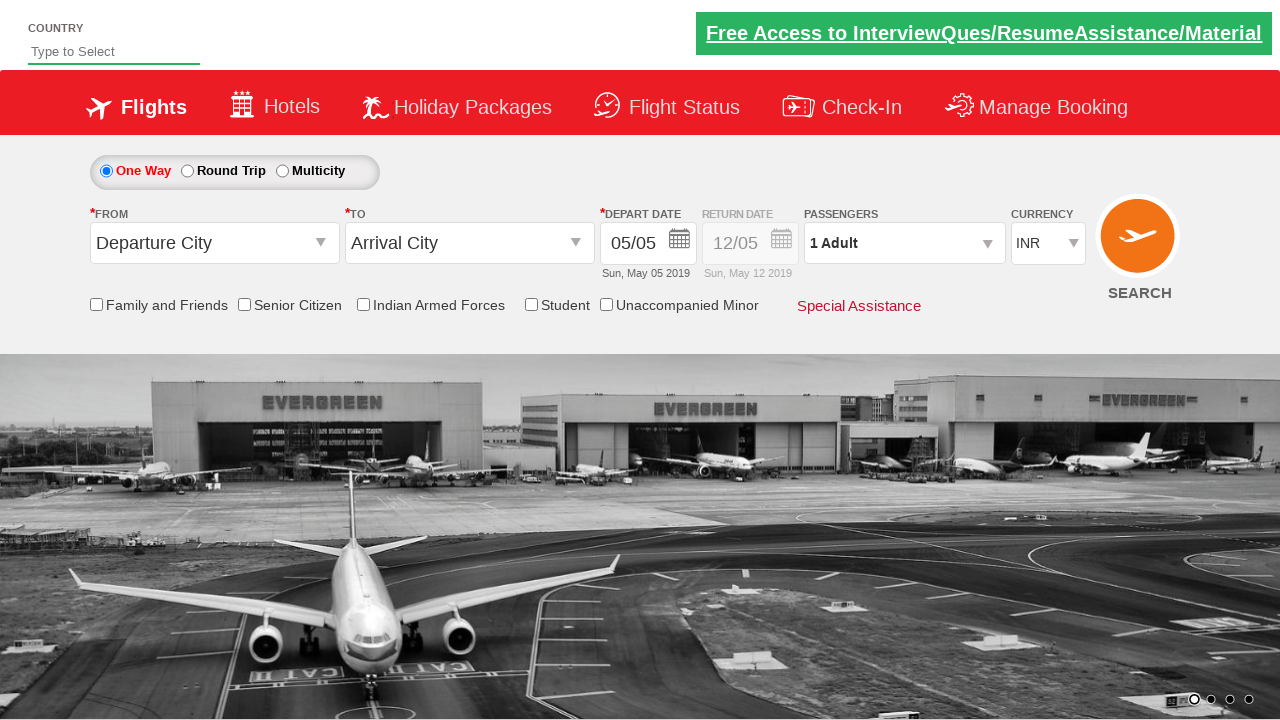